Tests that clicking the Email column header sorts the table data alphabetically in ascending order

Starting URL: http://the-internet.herokuapp.com/tables

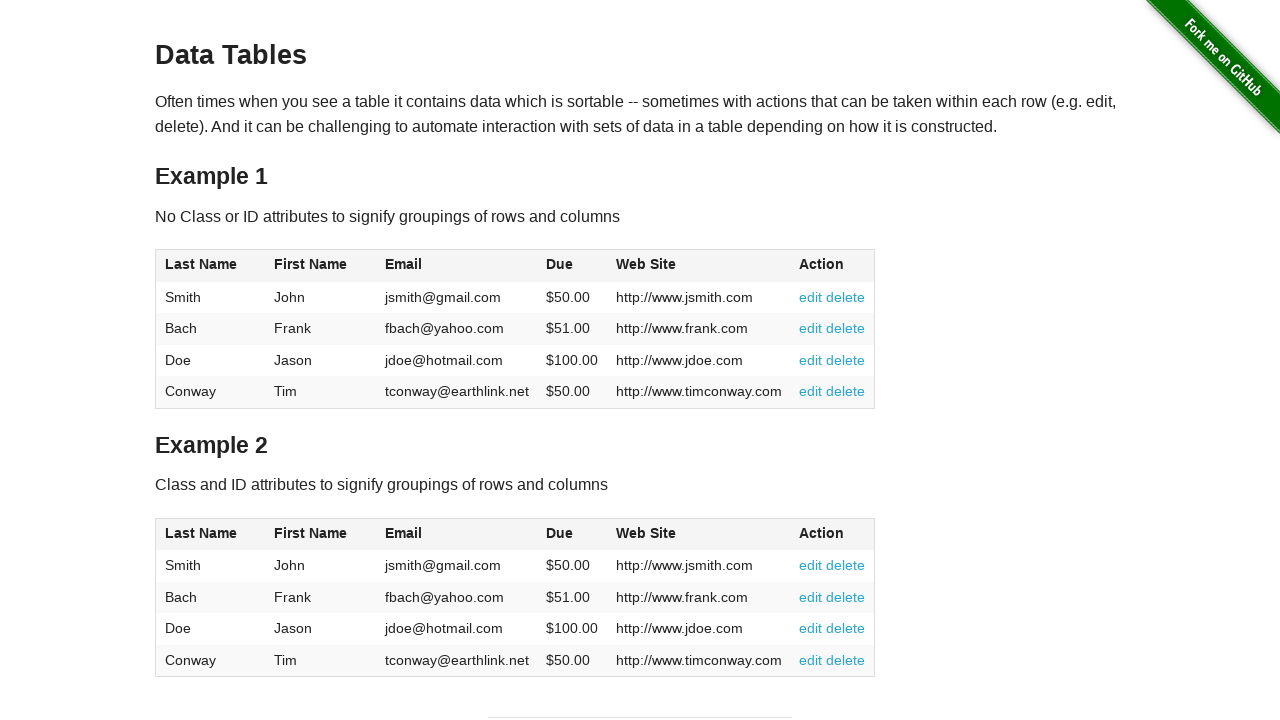

Clicked Email column header to sort table at (457, 266) on #table1 thead tr th:nth-of-type(3)
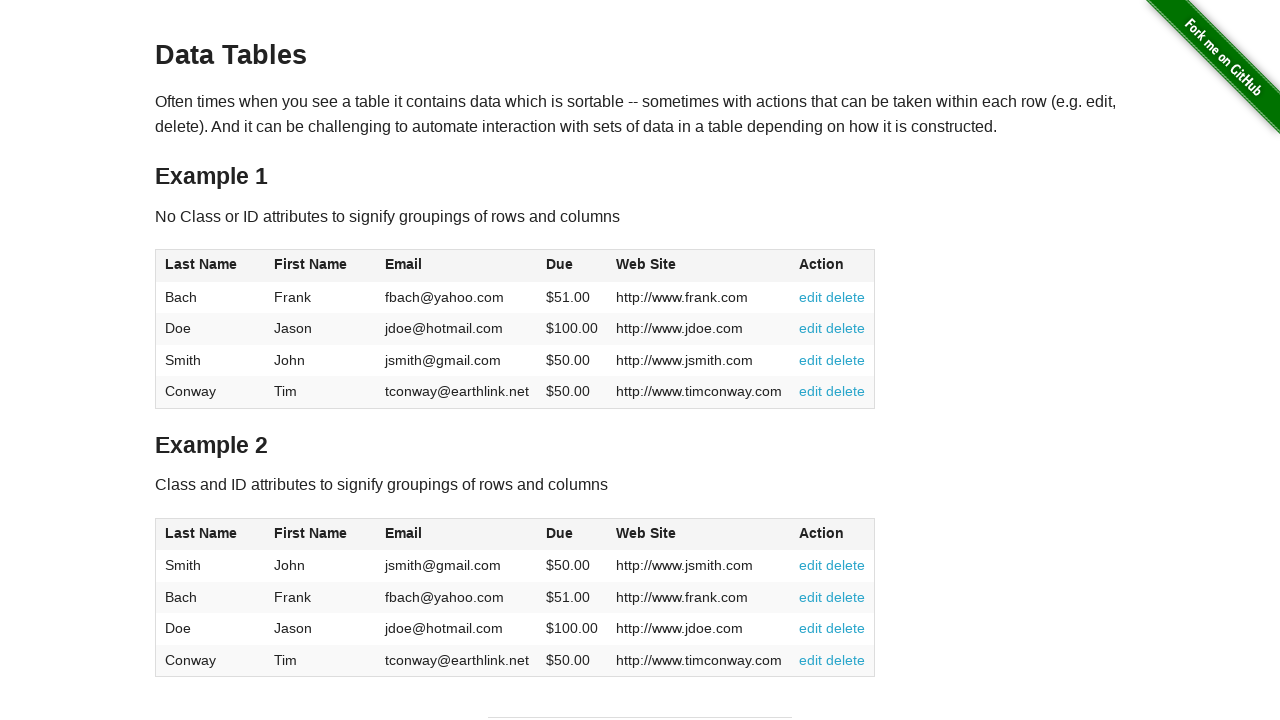

Table sorted in ascending order by Email
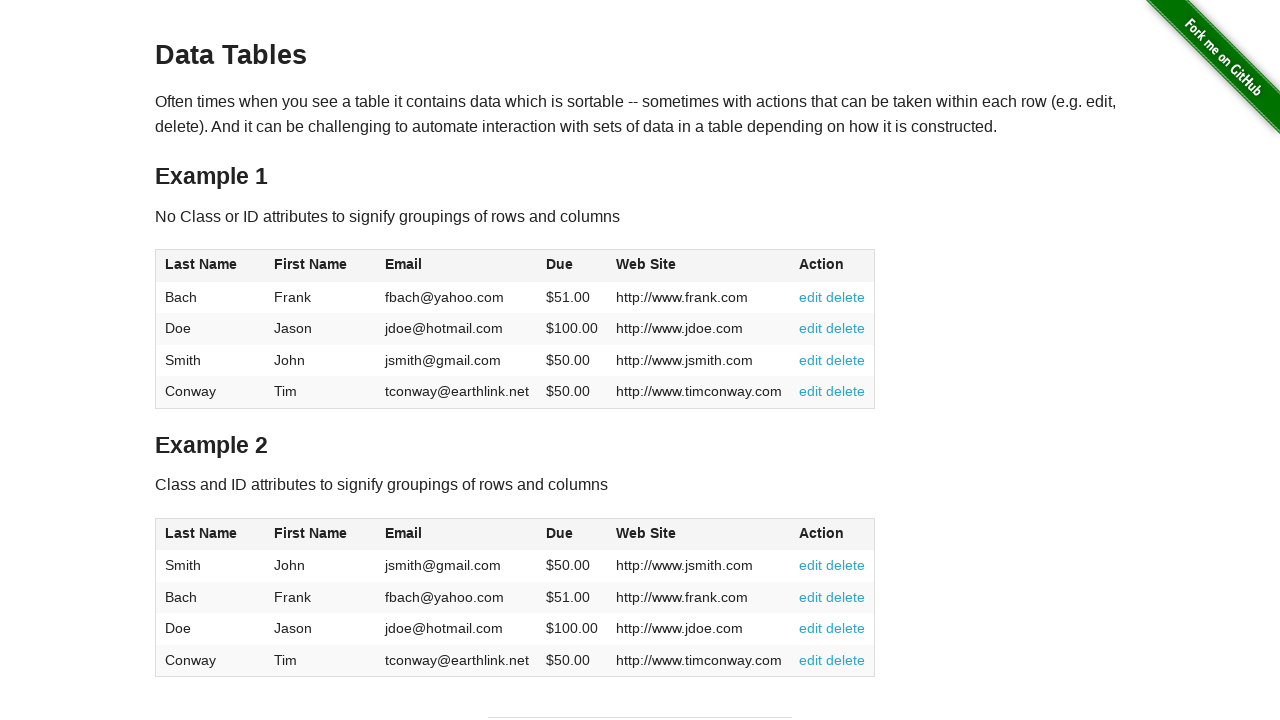

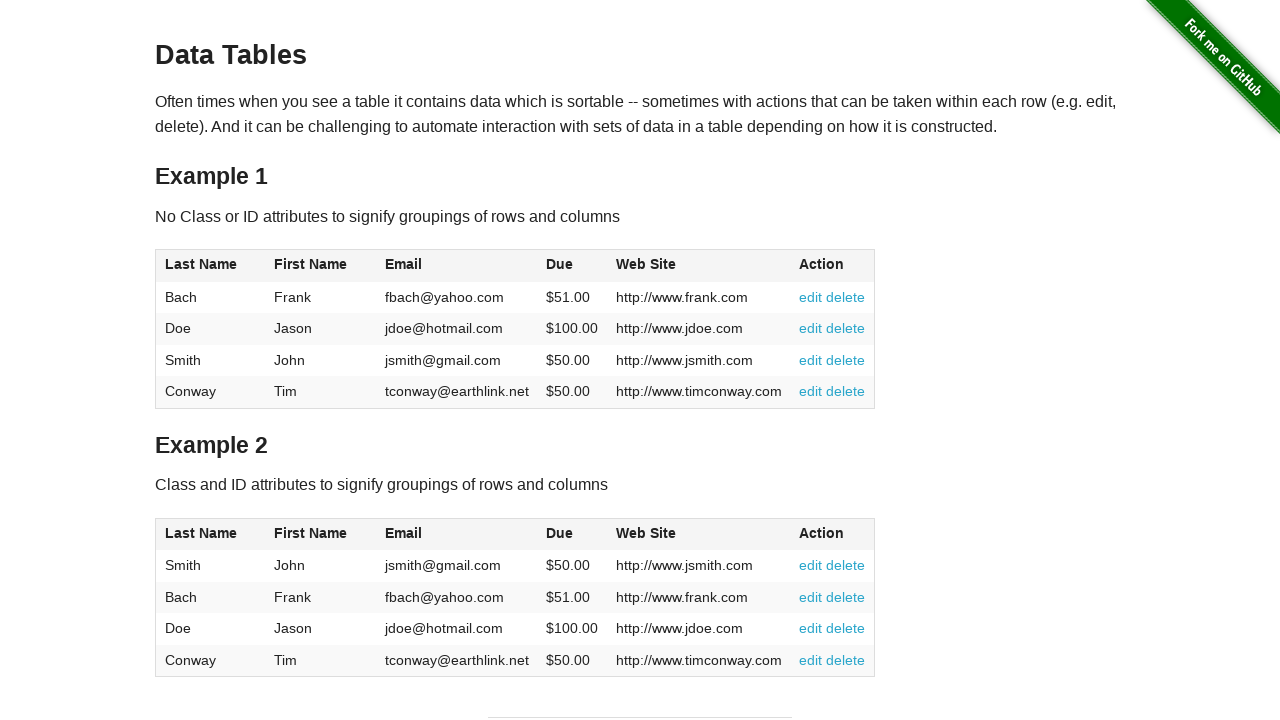